Tests the city search functionality on the QTrip homepage by entering a city name and verifying the search results dropdown

Starting URL: https://qtripdynamic-qa-frontend.vercel.app/

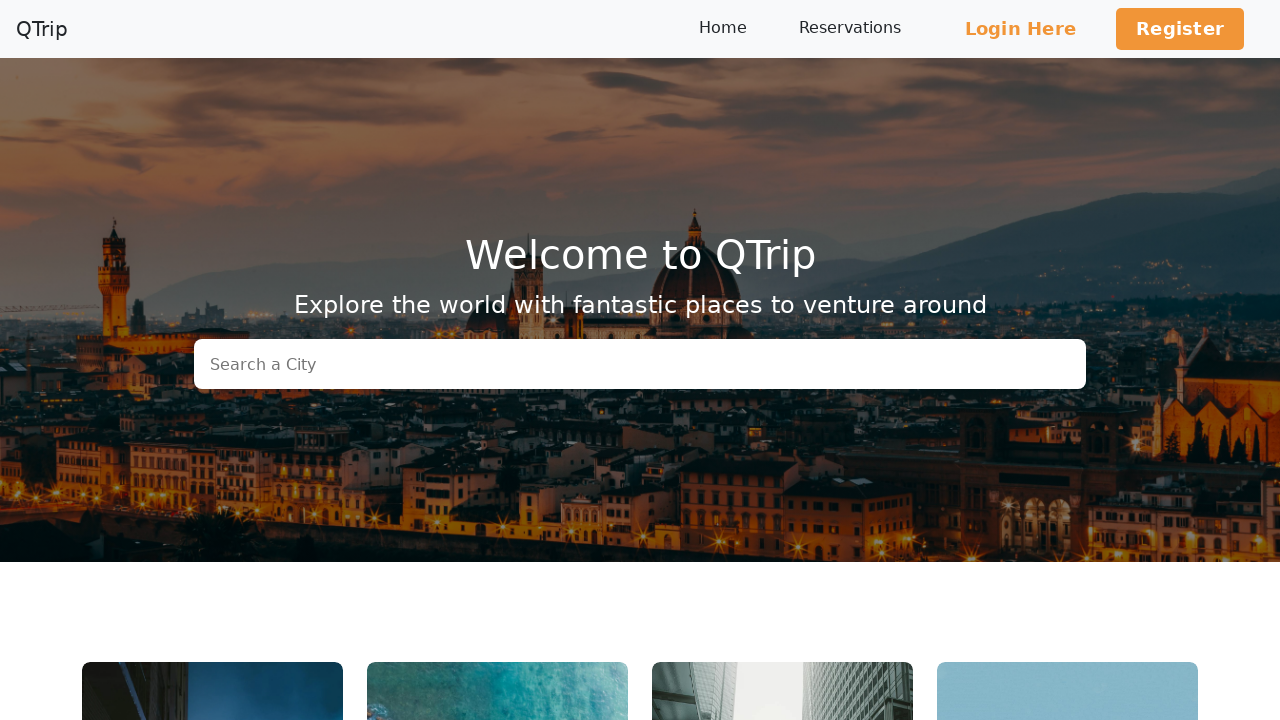

Filled autocomplete field with 'Mumbai ' on #autocomplete
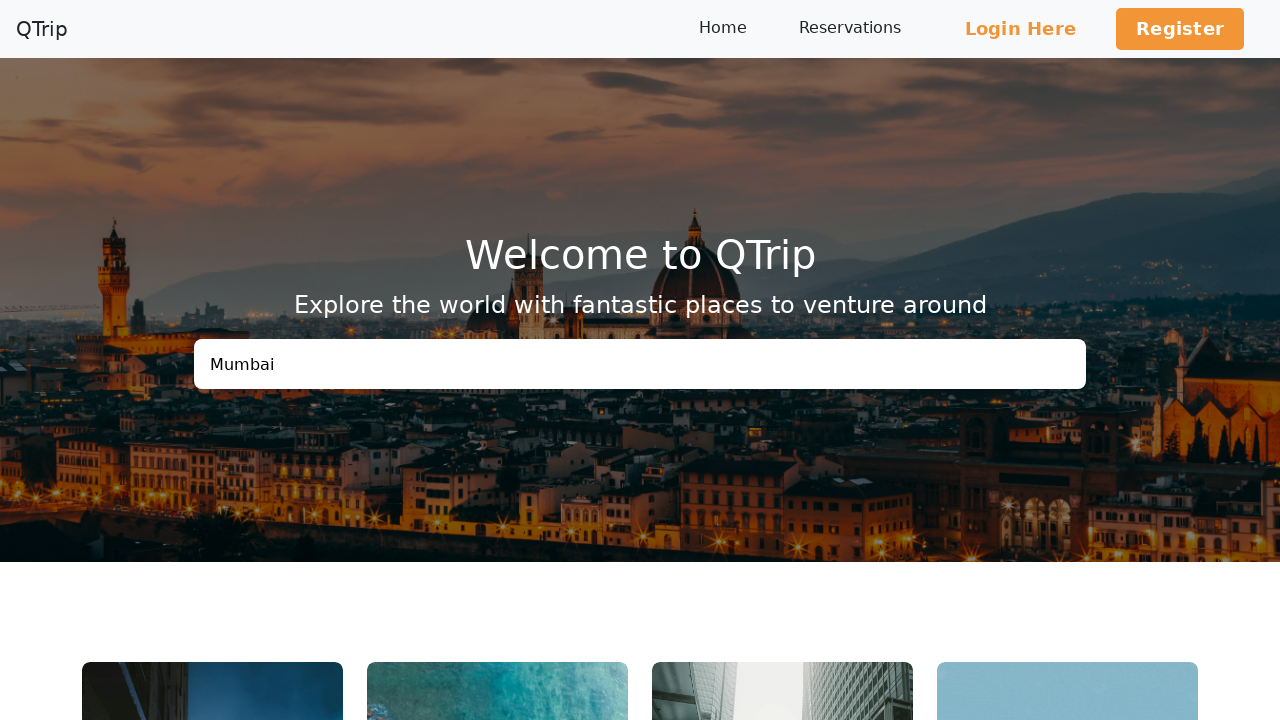

Search results dropdown appeared
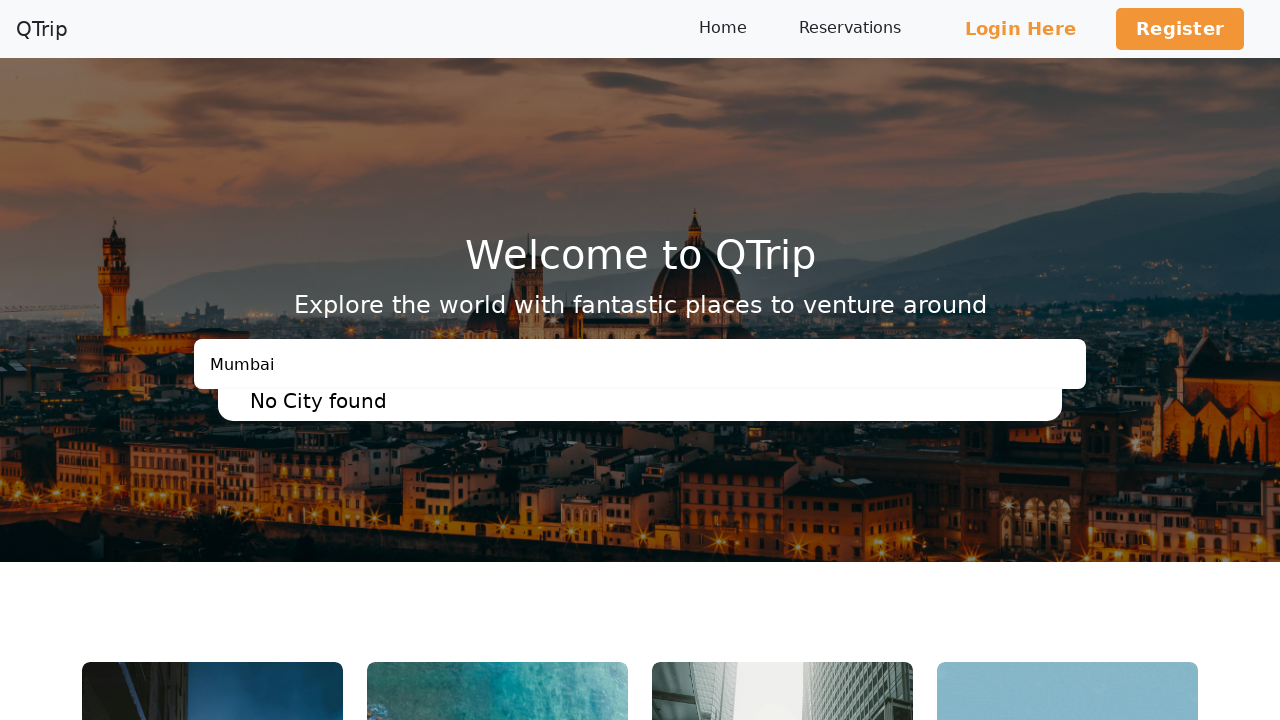

Located search results dropdown element
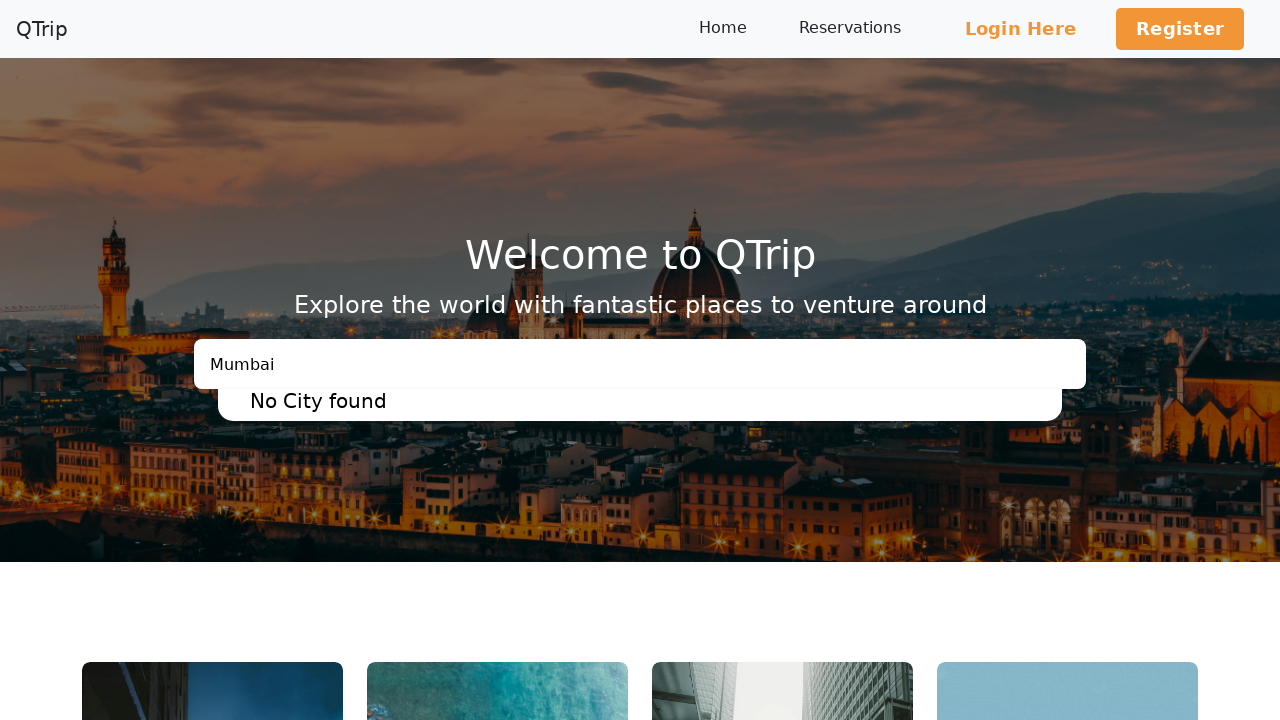

Retrieved text content from search results dropdown
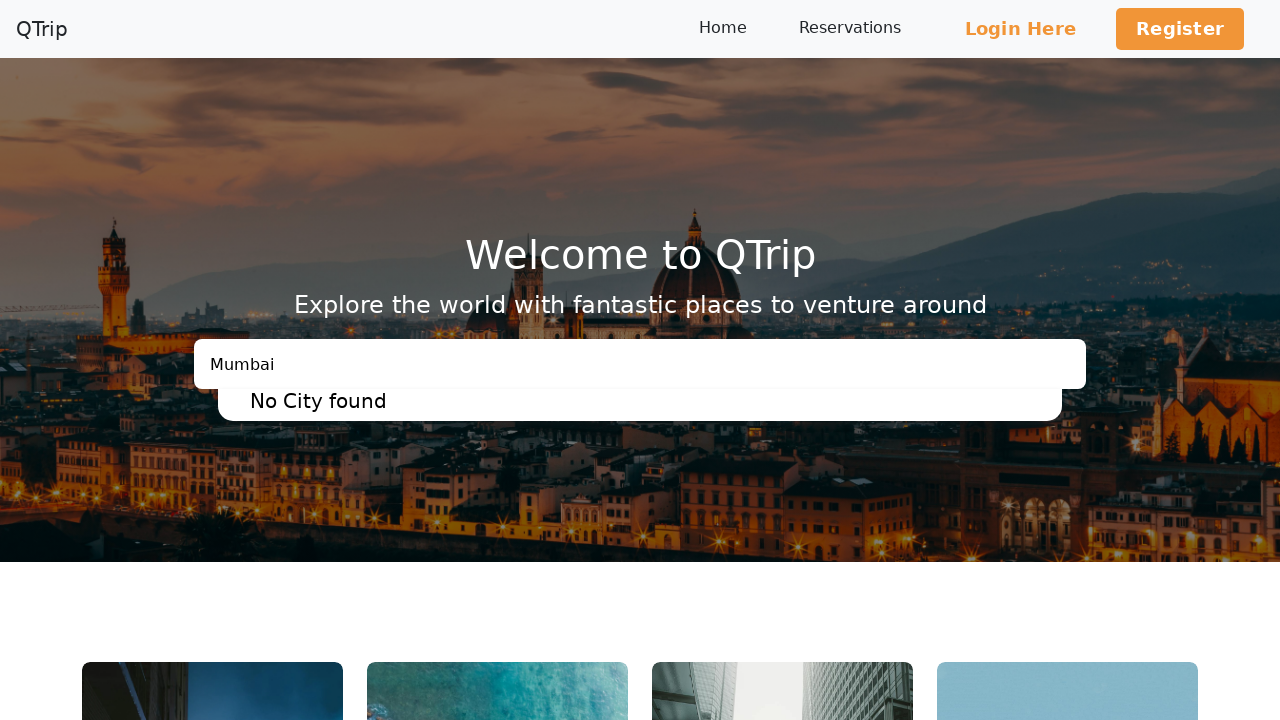

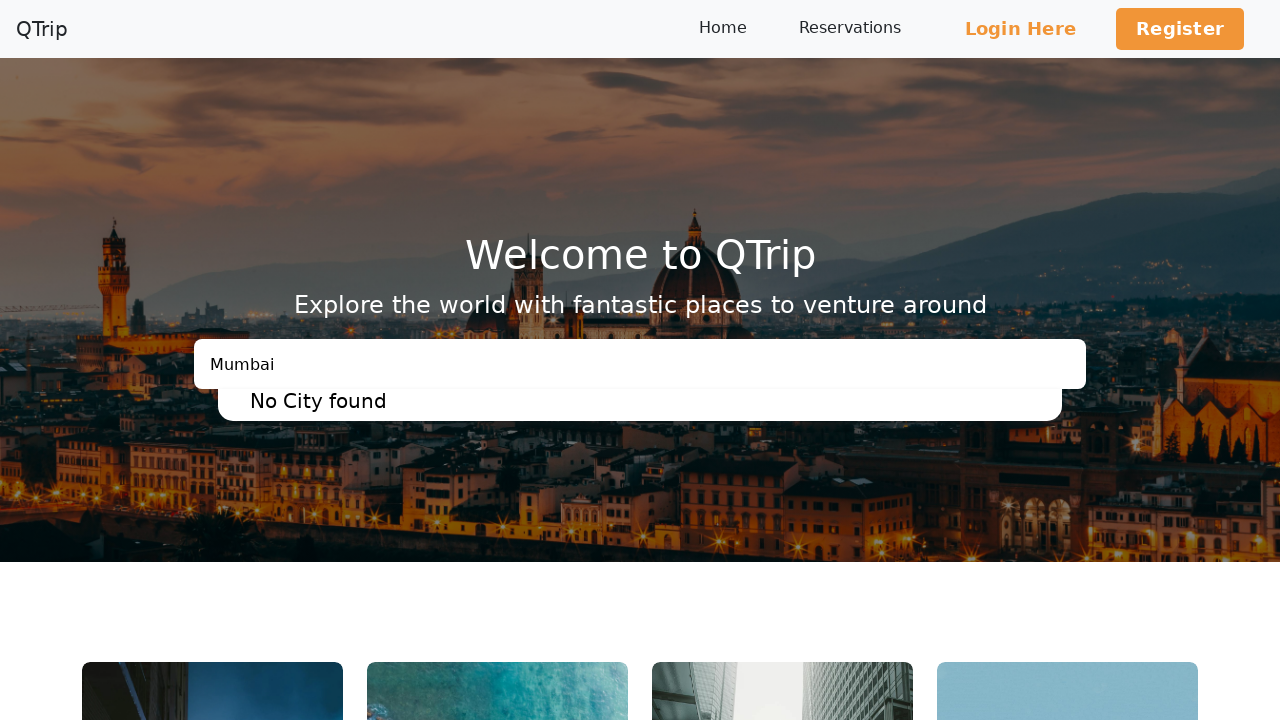